Tests HTML5 drag and drop functionality by dragging an element from one container to another

Starting URL: http://www.w3schools.com/html/html5_draganddrop.asp

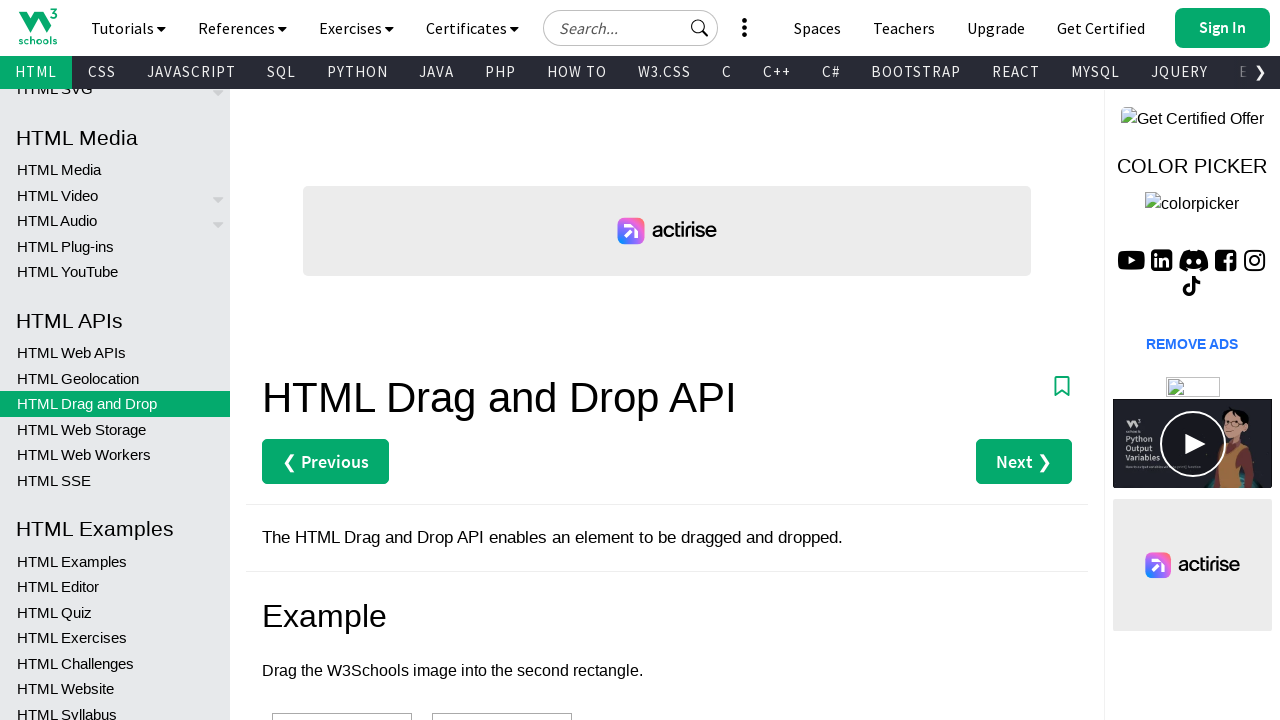

Navigated to W3Schools HTML5 drag and drop page
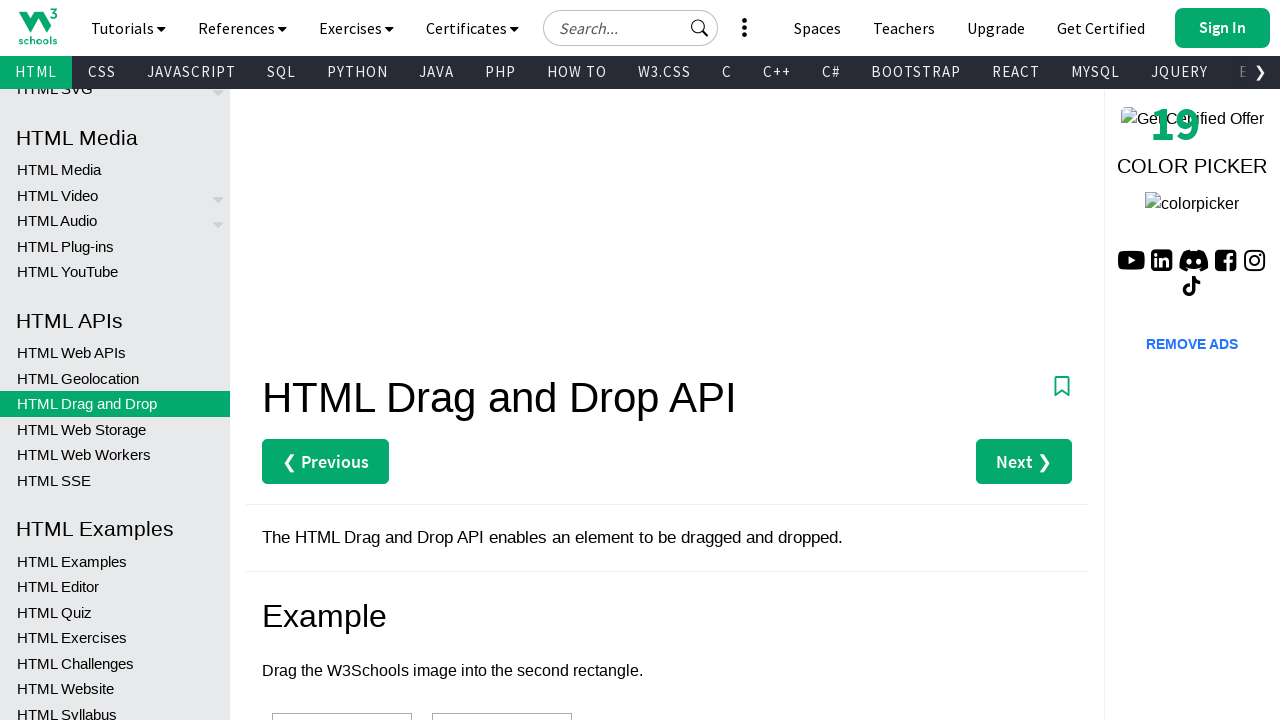

Located source element with id 'div1'
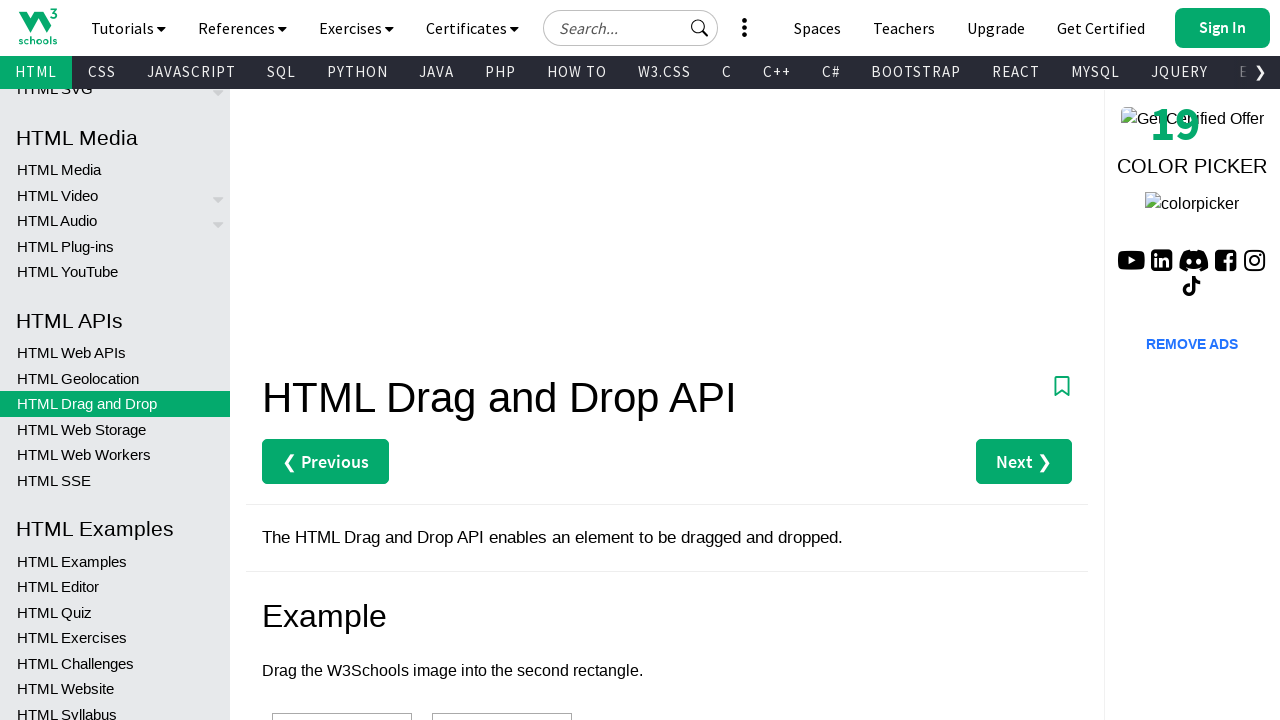

Located target element with id 'div2'
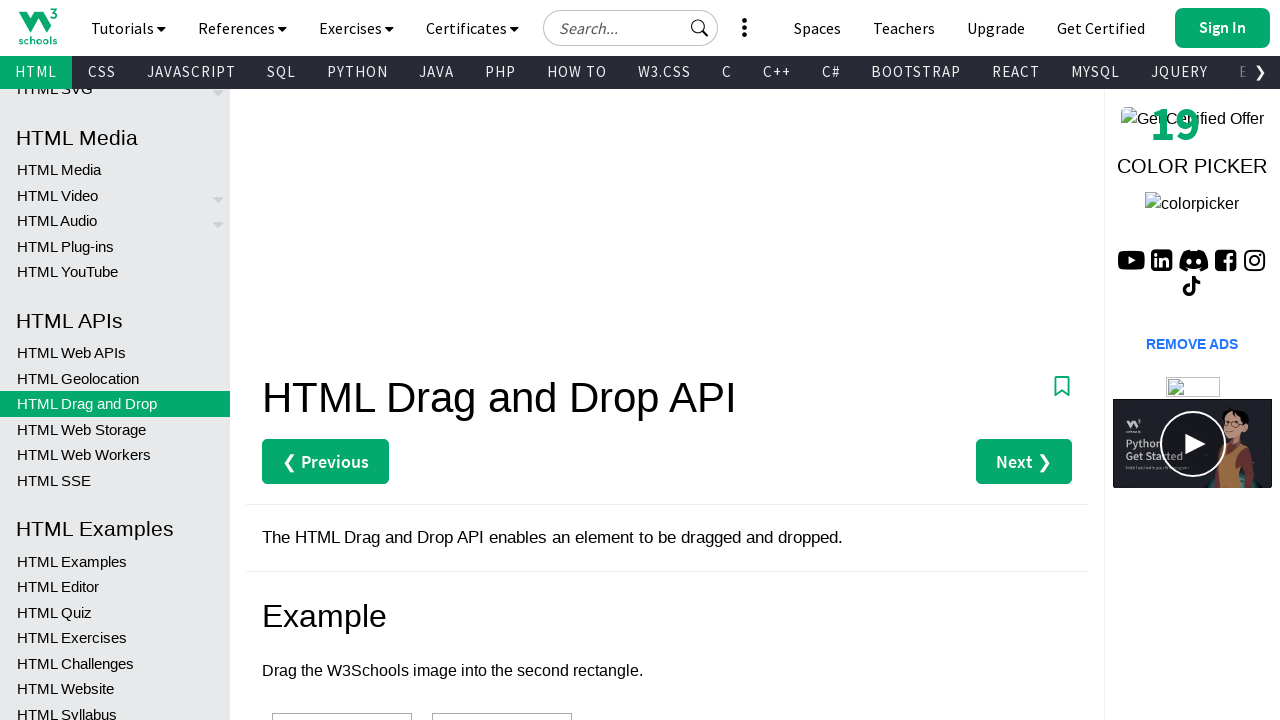

Dragged element from source container to target container at (502, 693)
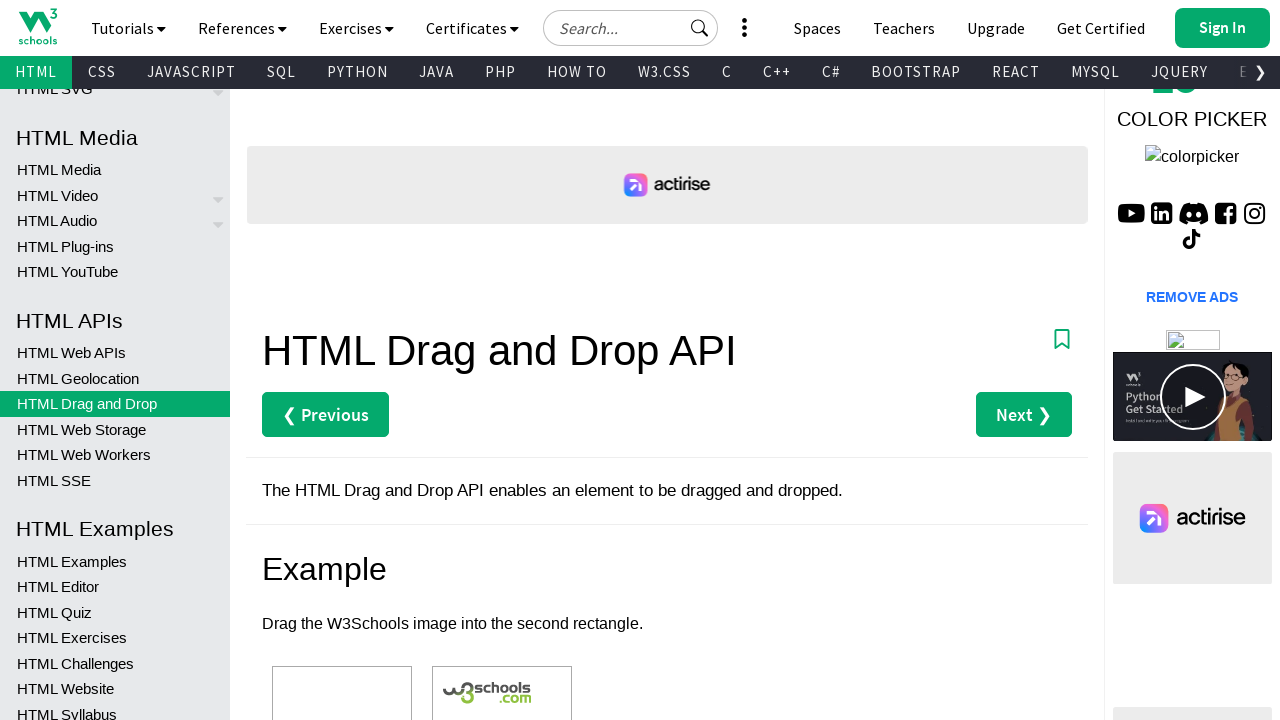

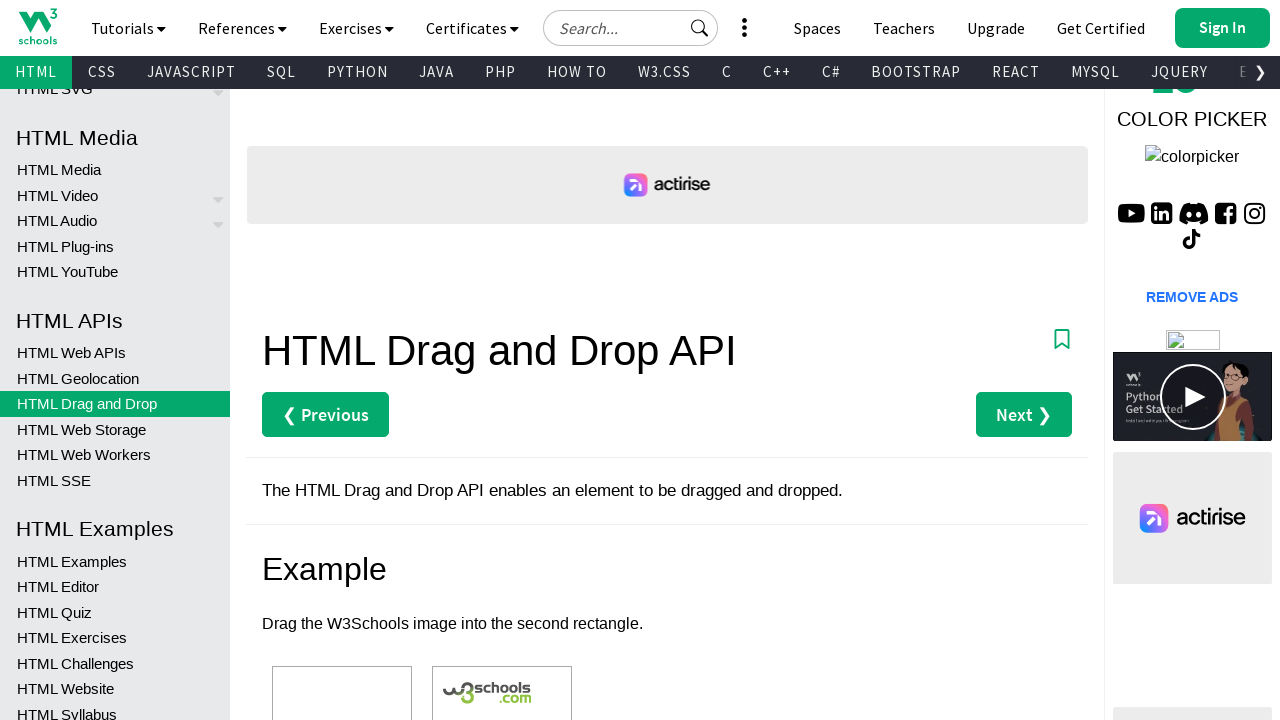